Tests successful train search on trip.com by selecting departure city (Shanghai), destination city (Shenzhen), departure date, enabling high-speed option, and verifying search results appear.

Starting URL: https://trip.com/

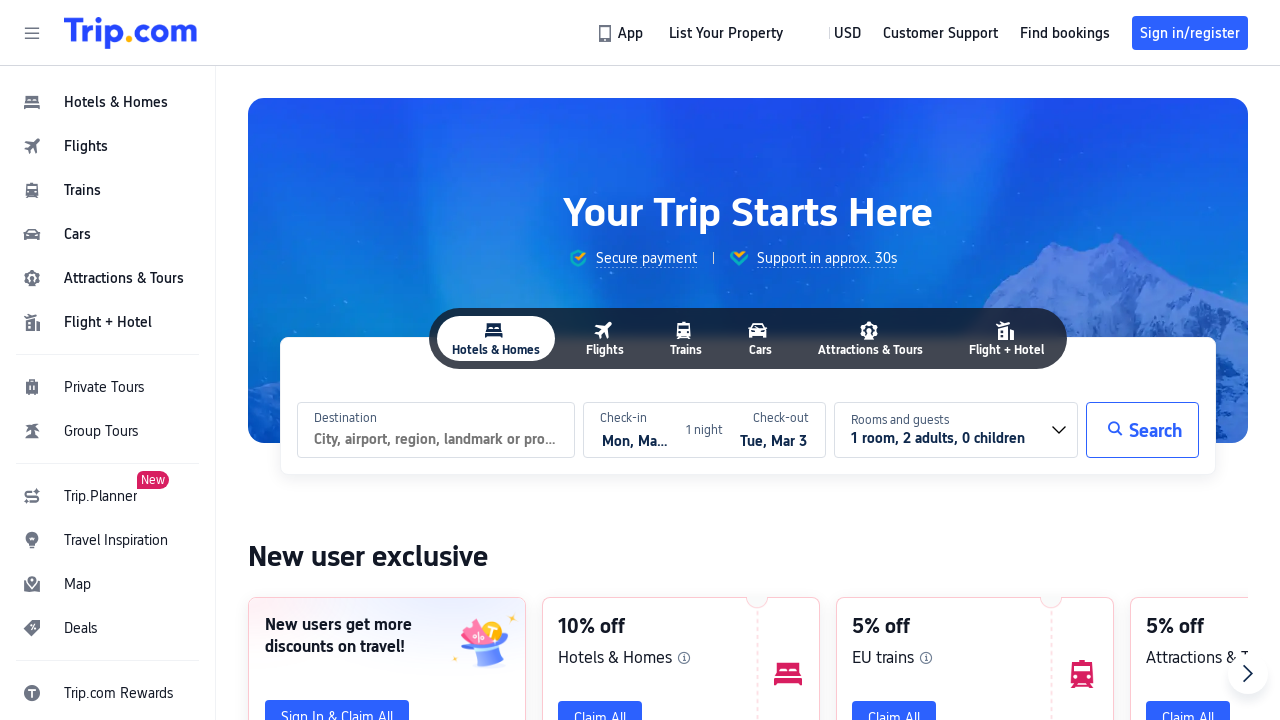

Clicked trains navigation button at (108, 190) on #header_action_nav_trains
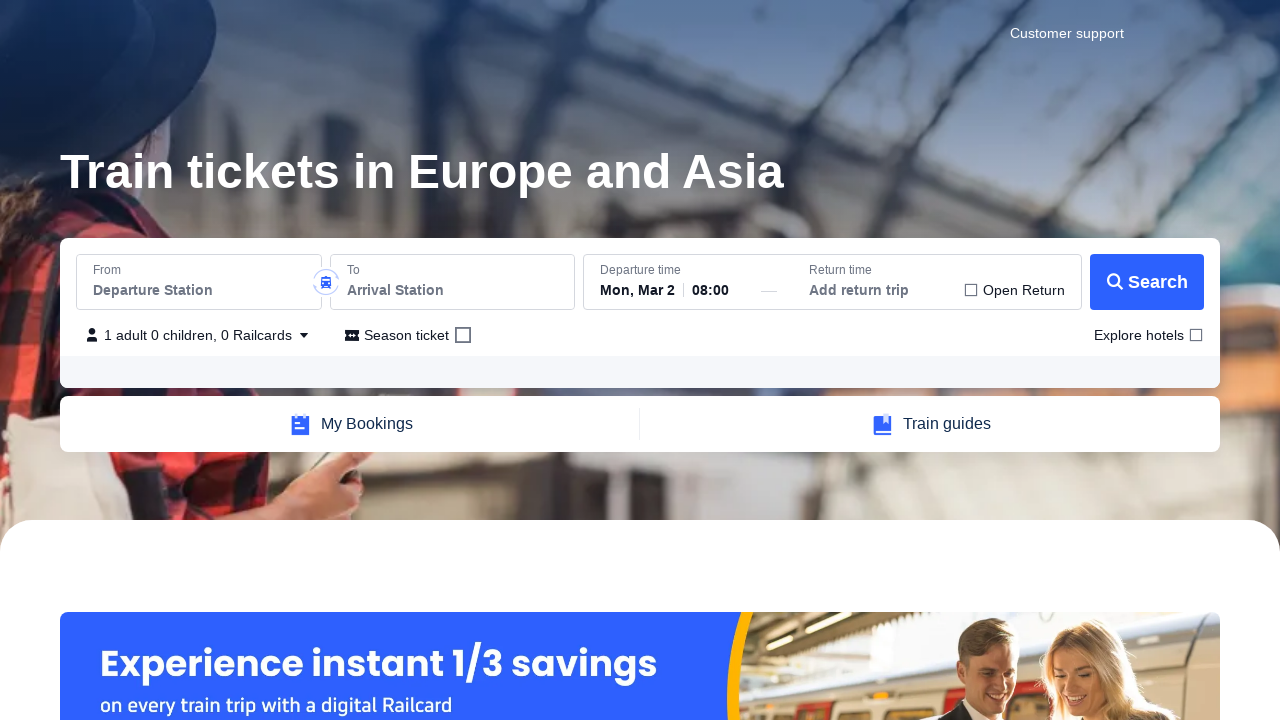

Clicked departure city input field at (199, 282) on div.CityPicker_container___pdTr.CityPicker_divider__nc3eJ input
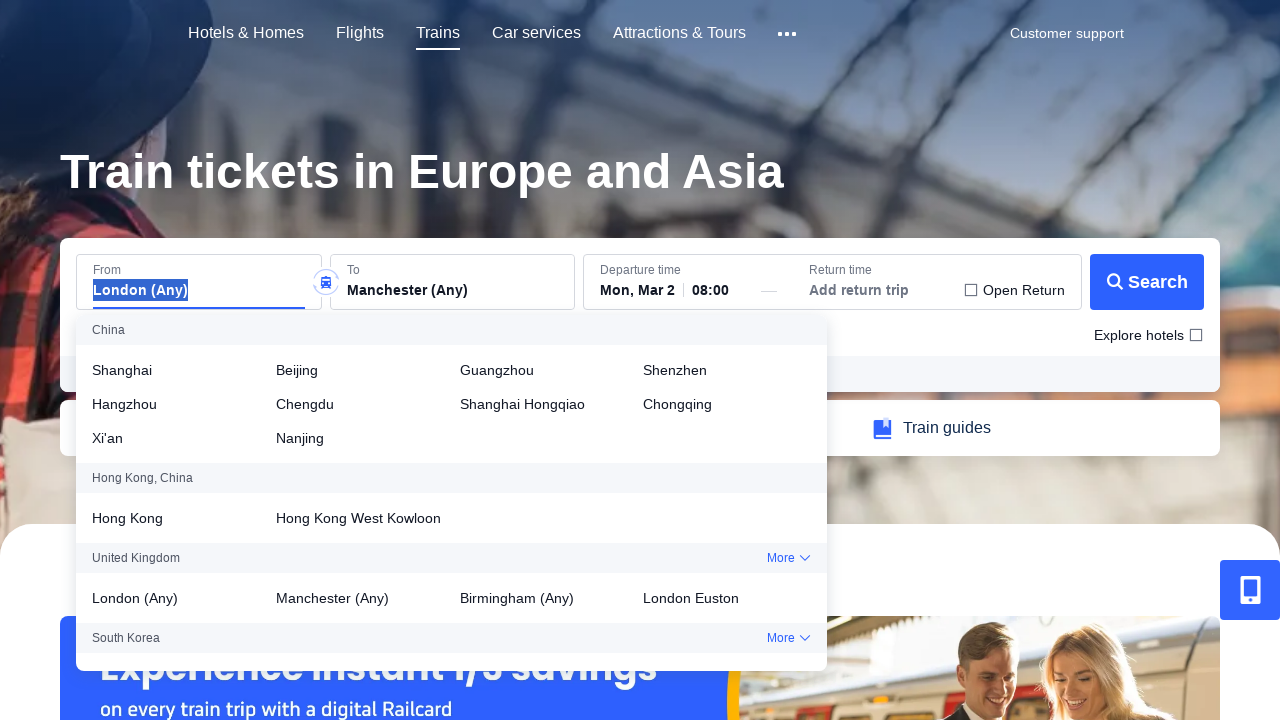

Selected Shanghai as departure city at (122, 370) on xpath=(//*[contains(text(), 'Shanghai')])[1]
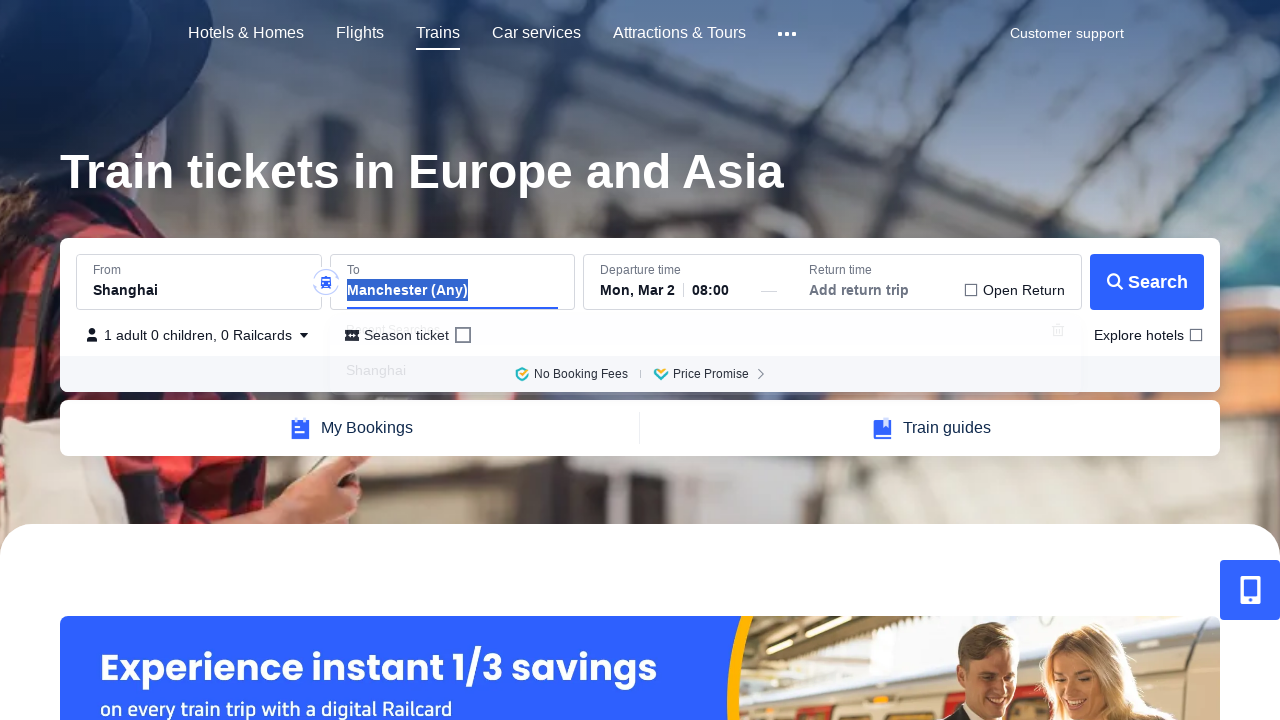

Selected Shenzhen as destination city at (929, 530) on xpath=(//*[contains(text(), 'Shenzhen')])[1]
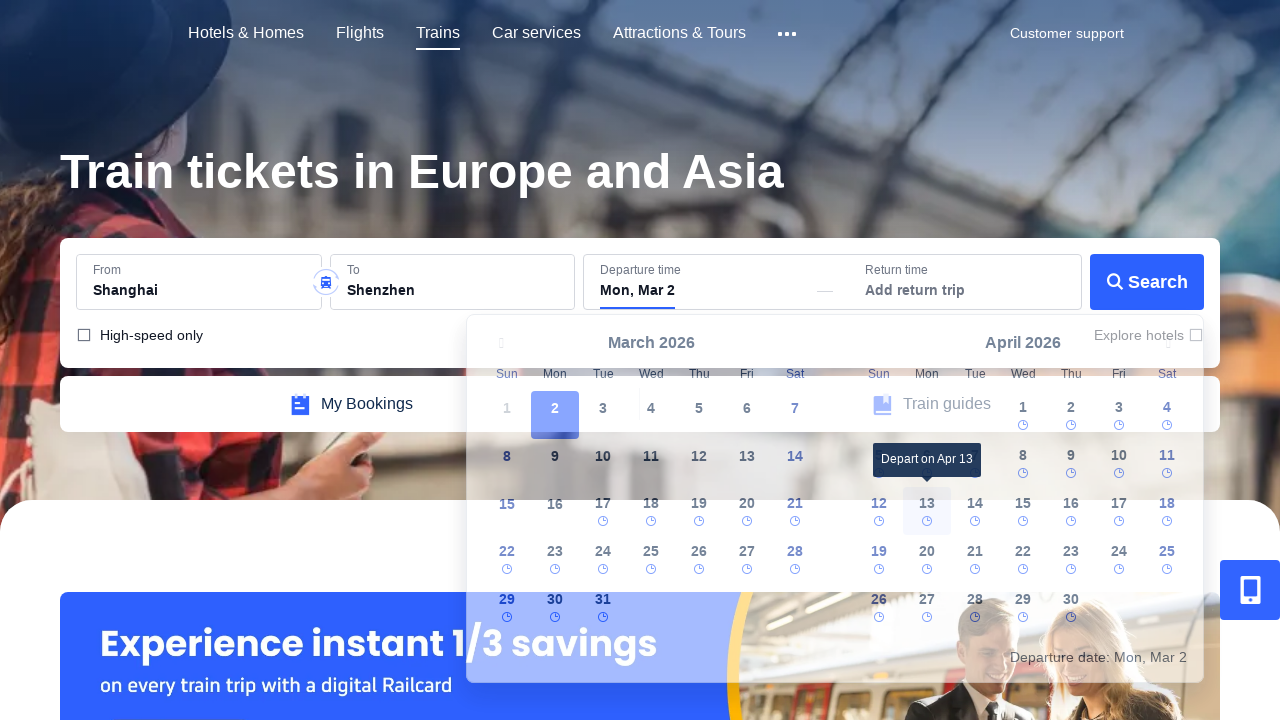

Calendar body element loaded
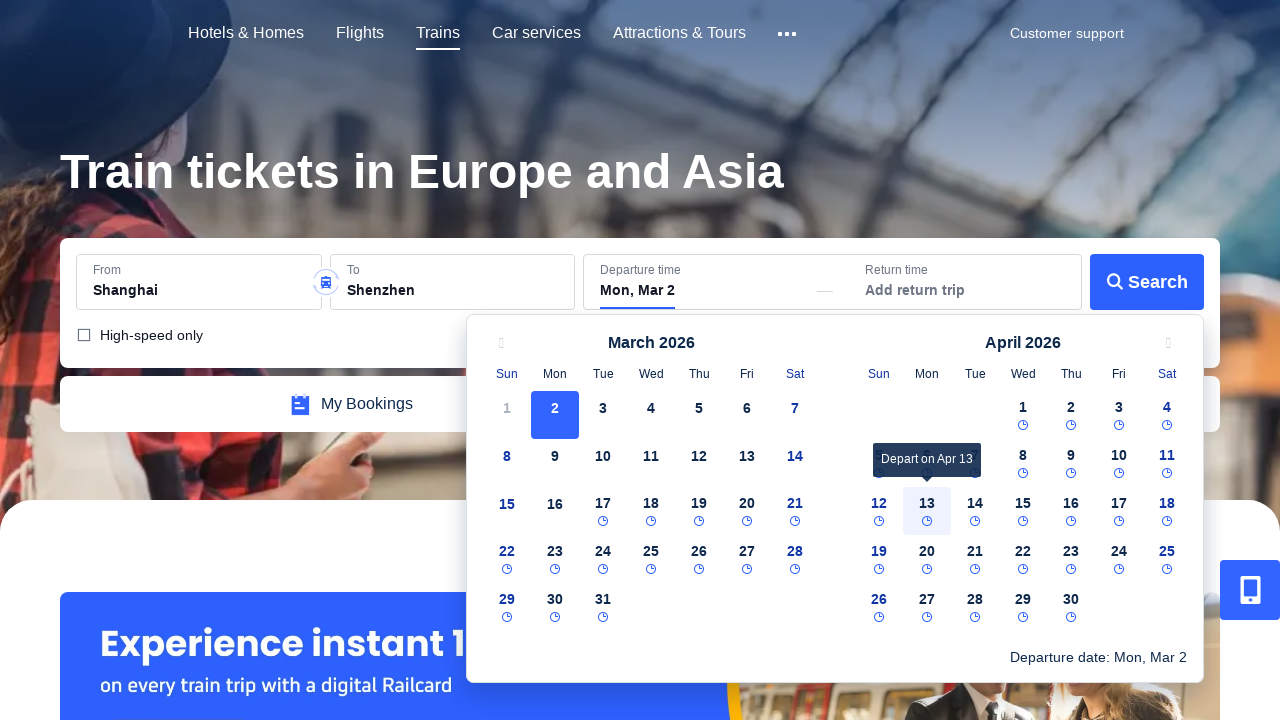

Selected departure date from calendar at (651, 407) on .c-calendar-month__days li:nth-child(4) .day
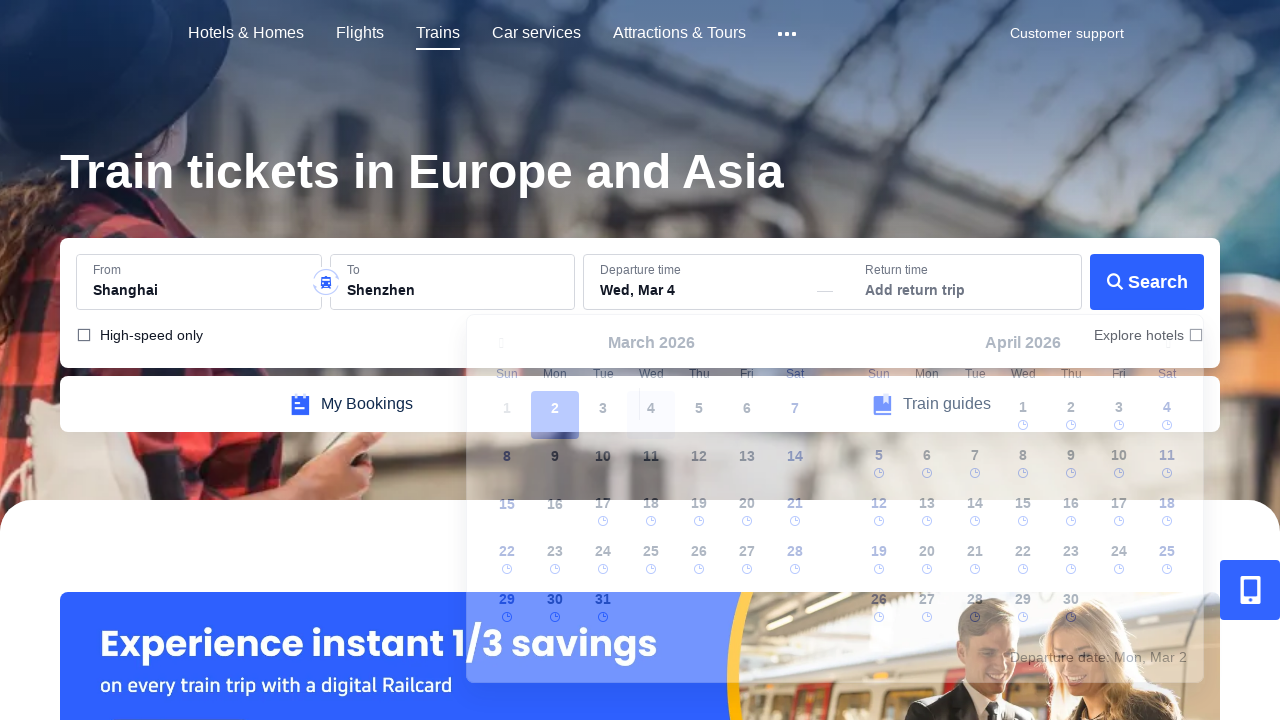

Enabled high-speed train option at (84, 335) on .HighSpeedCheckbox_container__Ru9AV i
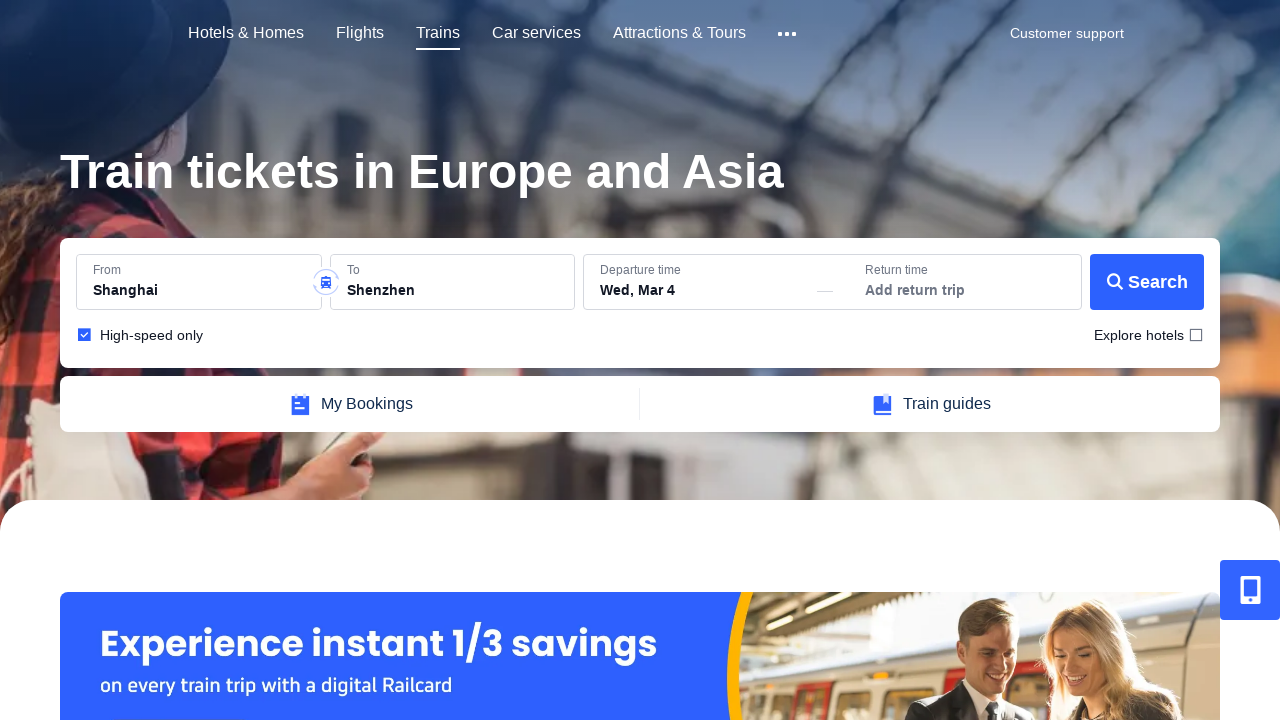

Clicked search trains button at (1147, 282) on .SearchBtn_container__vR1Vw
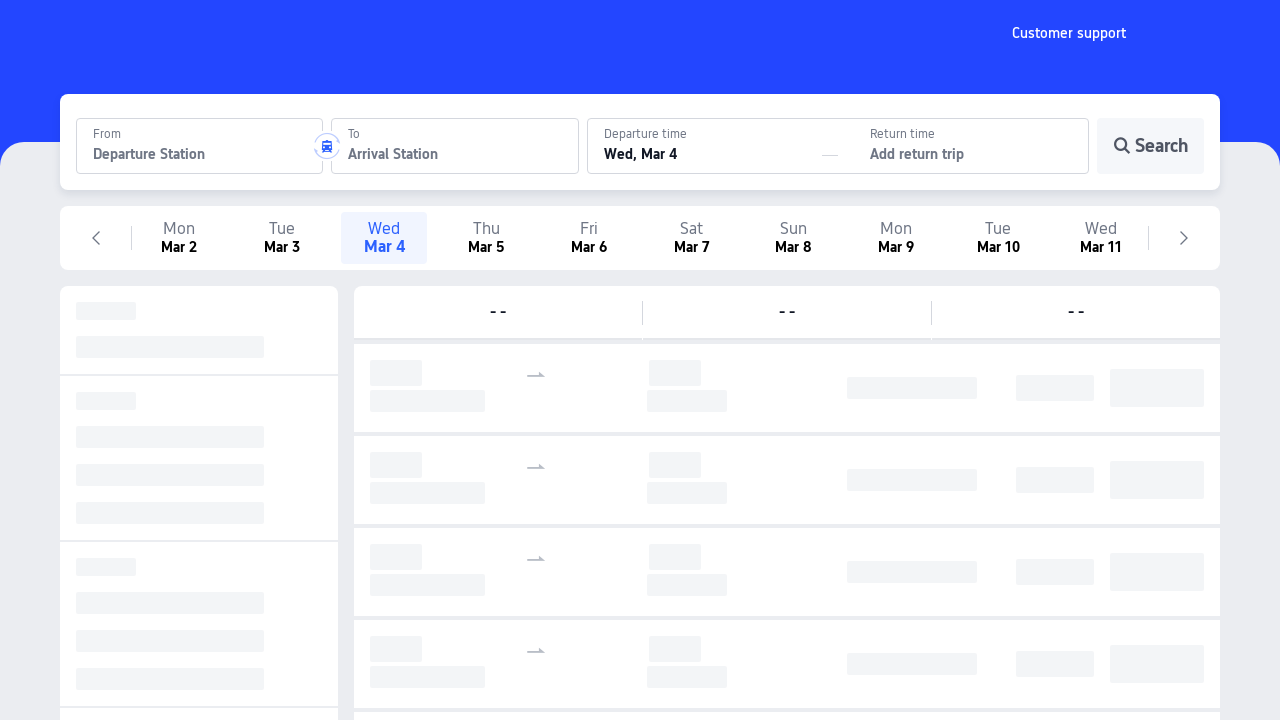

Waited for search results to load
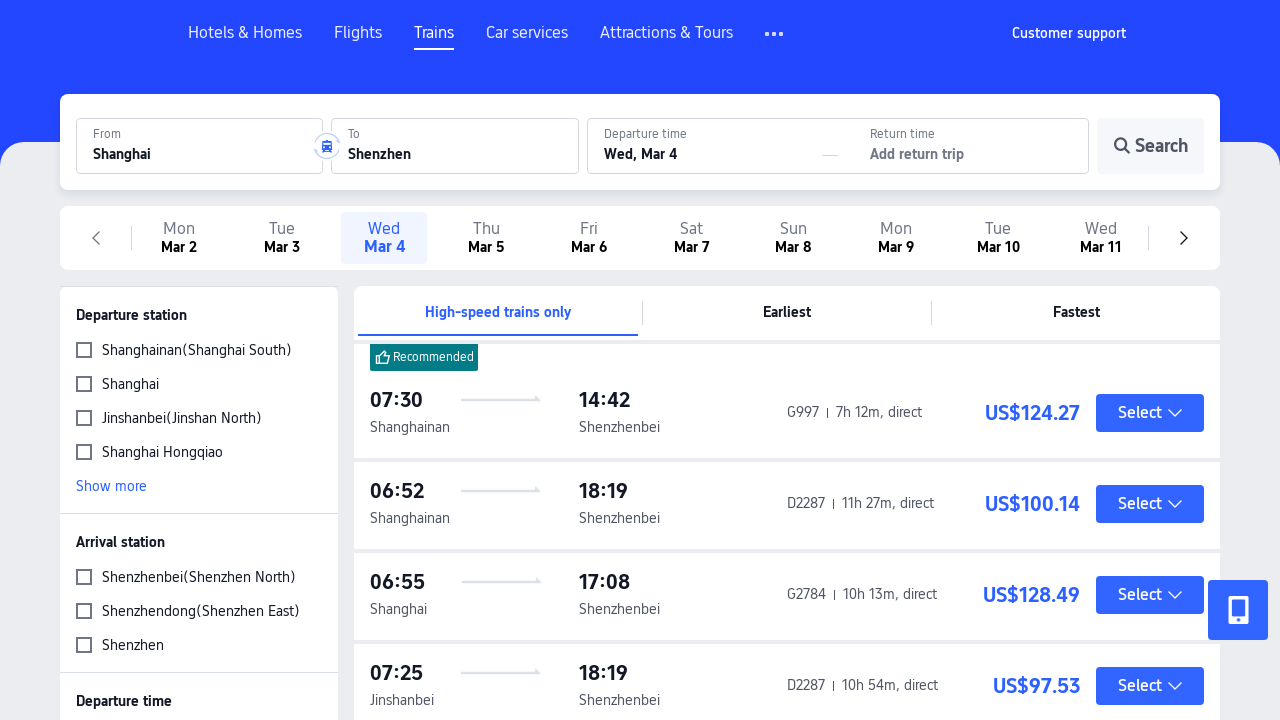

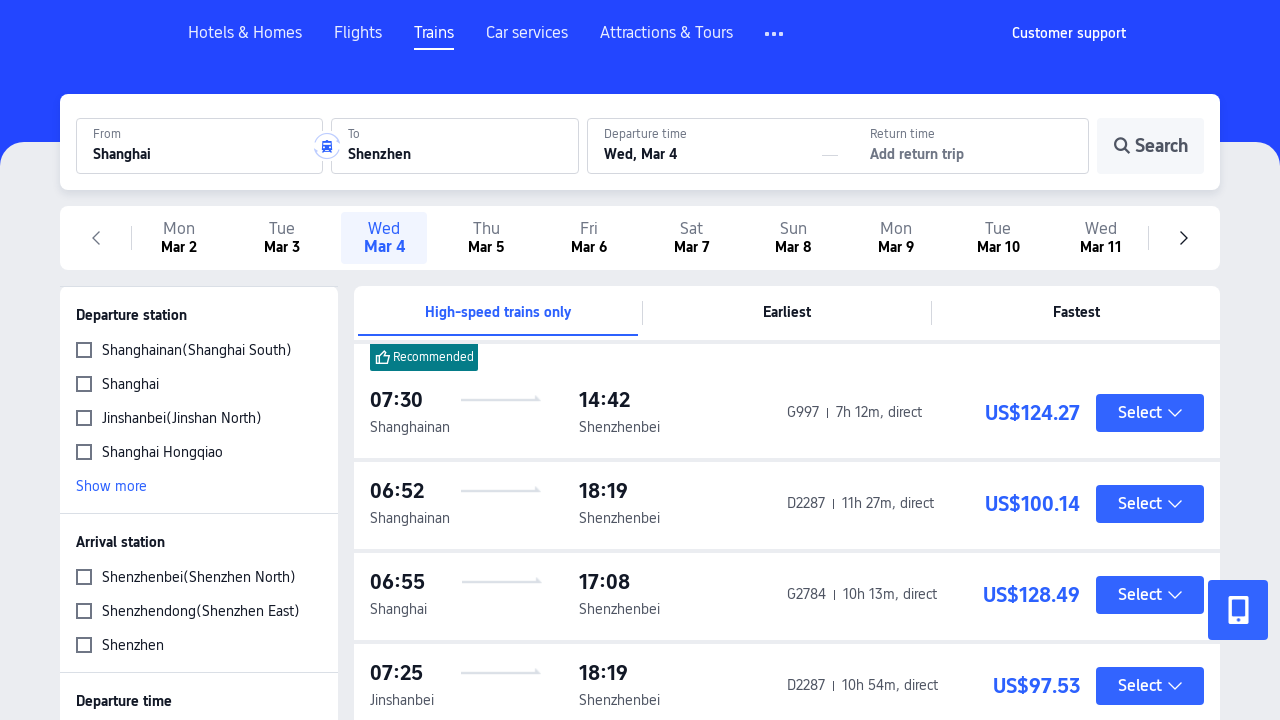